Demonstrates JavaScriptExecutor usage by filling a name field and selecting a radio button using JavaScript execution methods

Starting URL: https://testautomationpractice.blogspot.com/

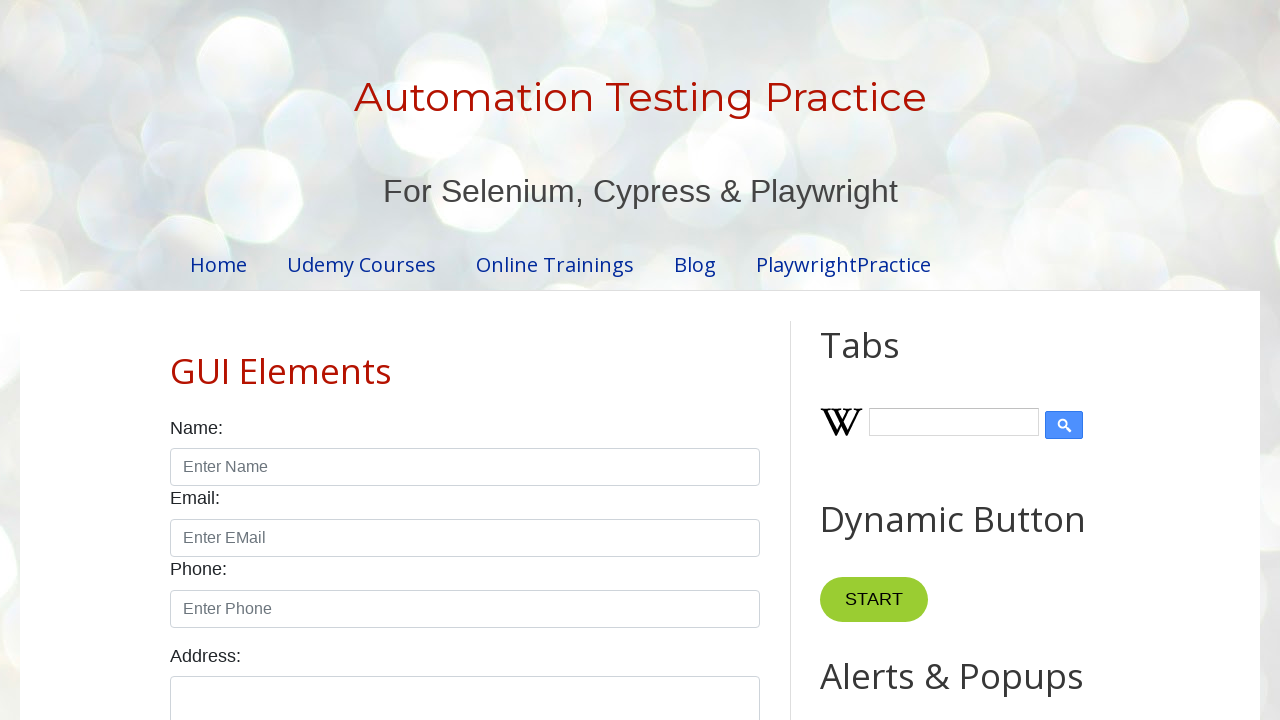

Filled name field with 'Smita' using JavaScript execution
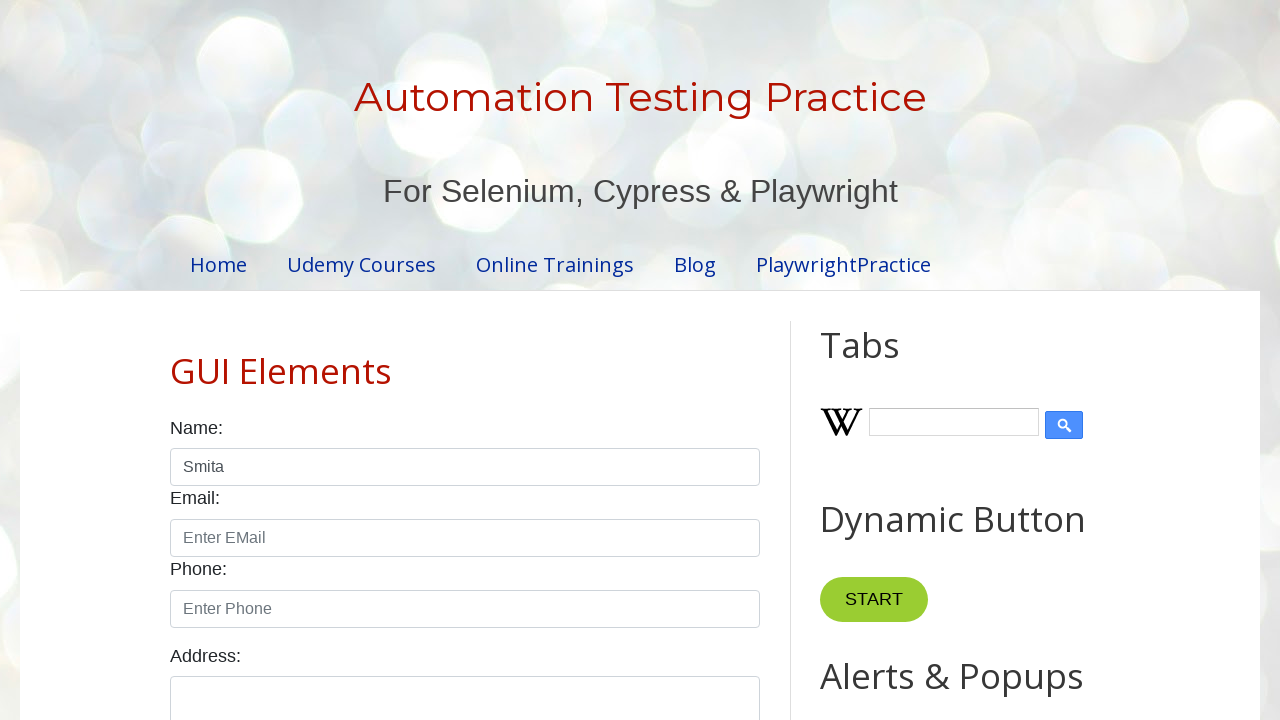

Added red border to name field using JavaScript
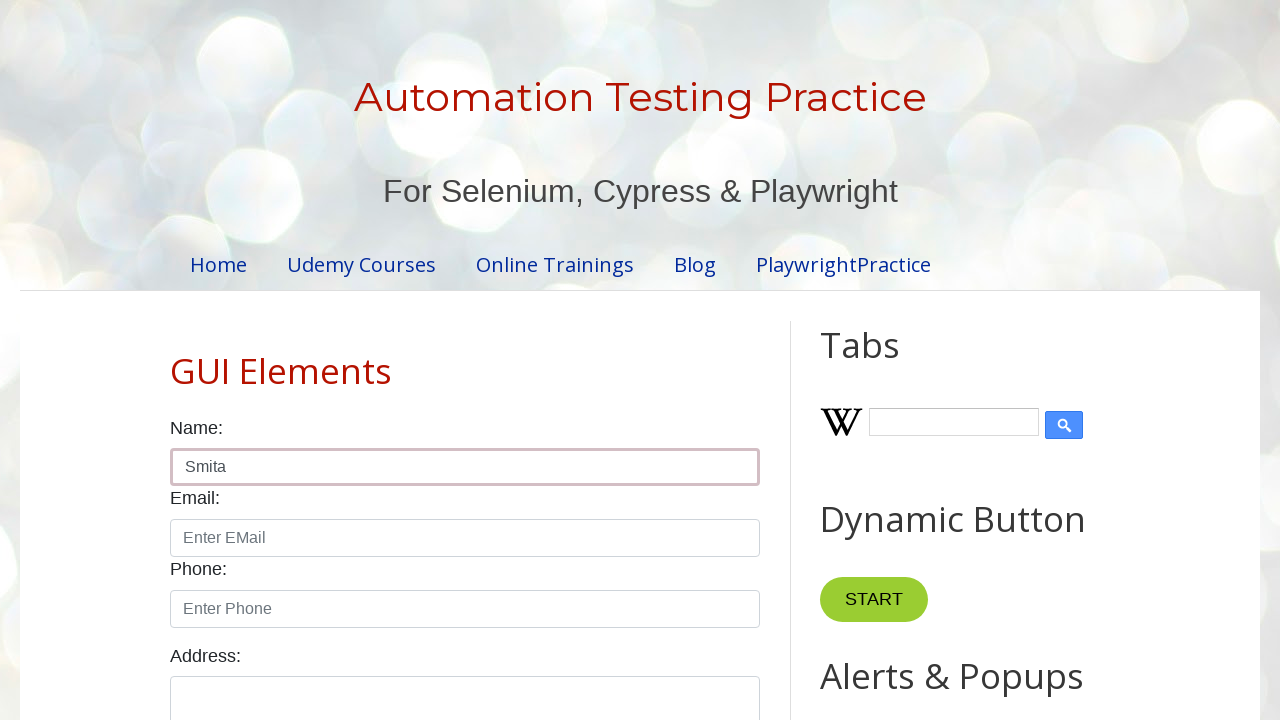

Selected female radio button using JavaScript execution
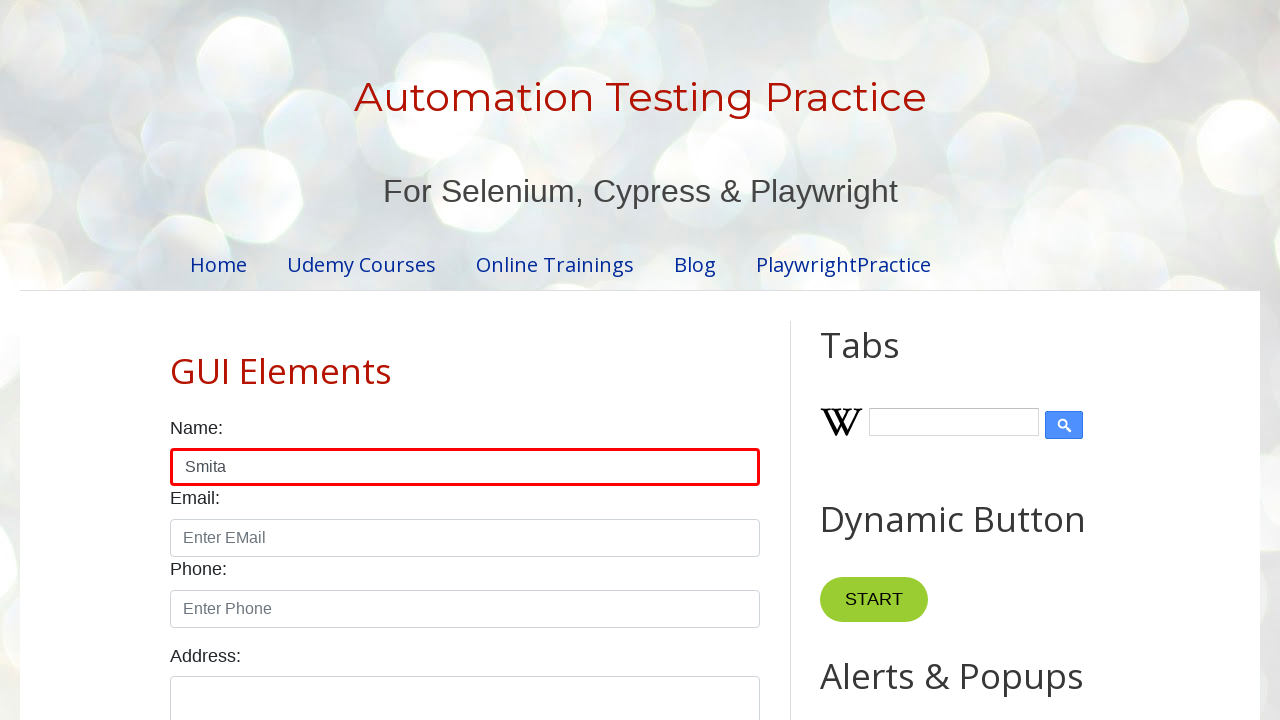

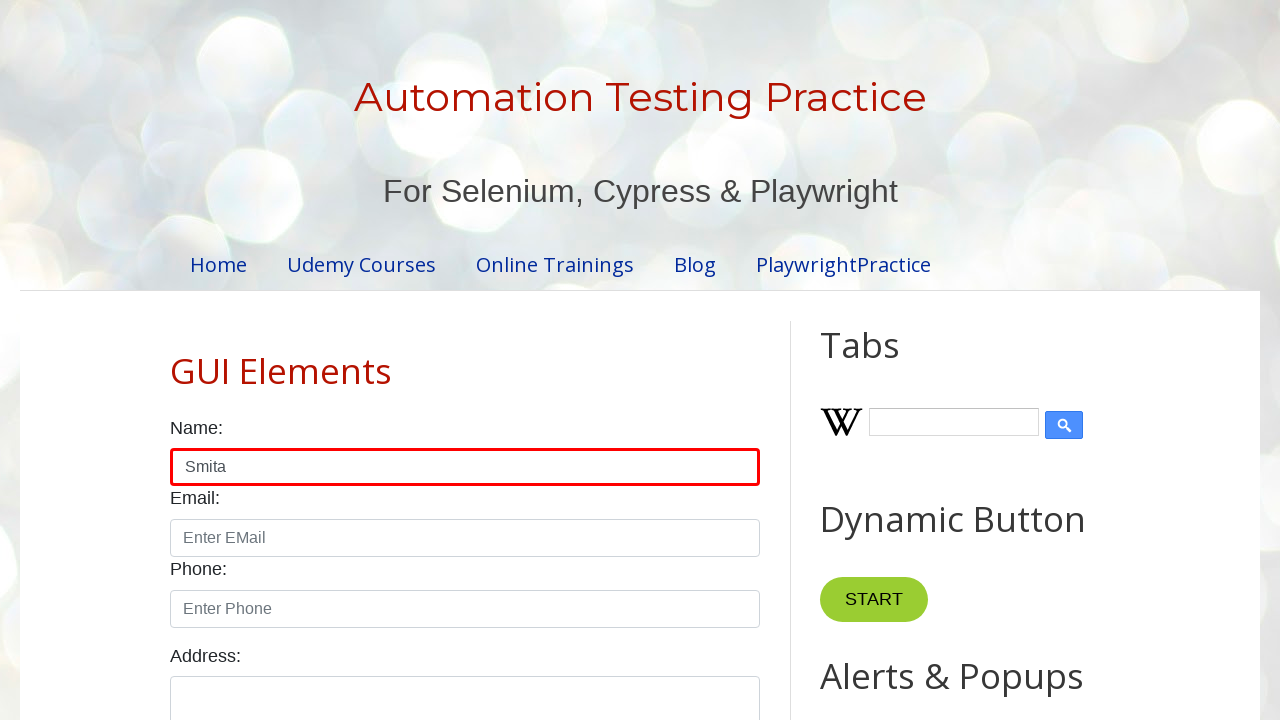